Tests dropdown selection functionality by selecting options using different methods: by value, by label, and by index

Starting URL: https://the-internet.herokuapp.com/dropdown

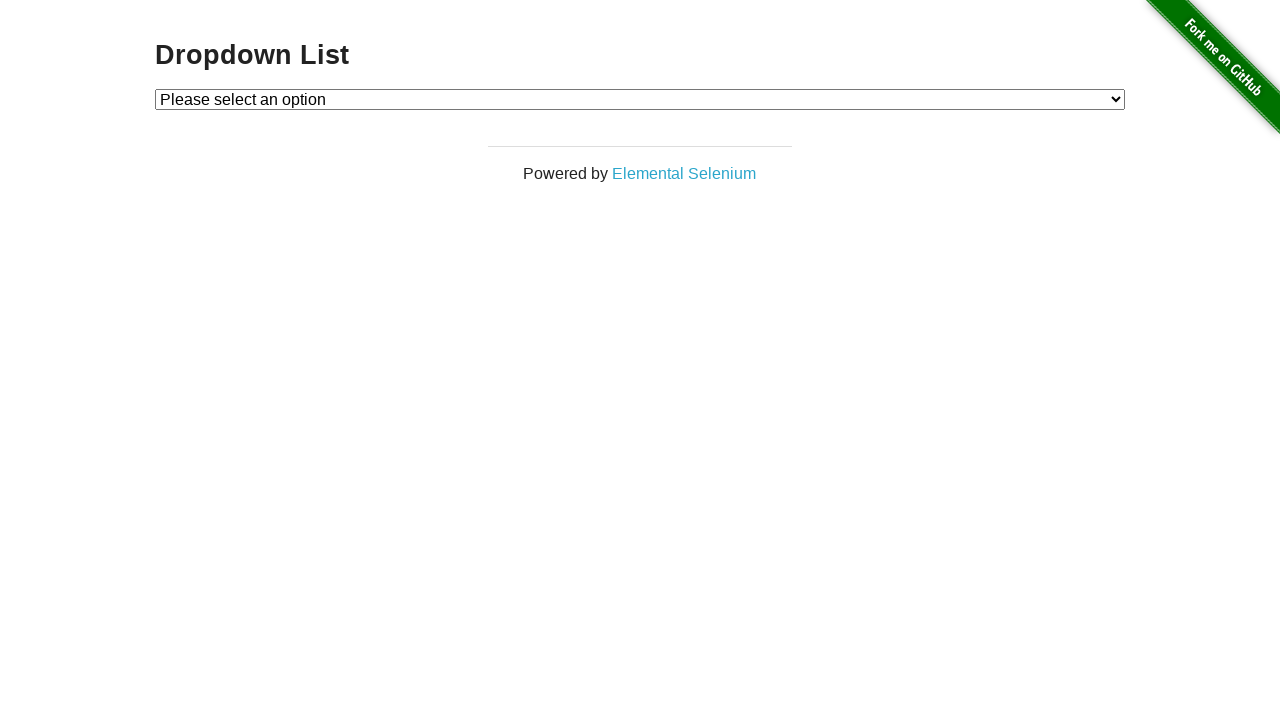

Selected dropdown option by value '1' on #dropdown
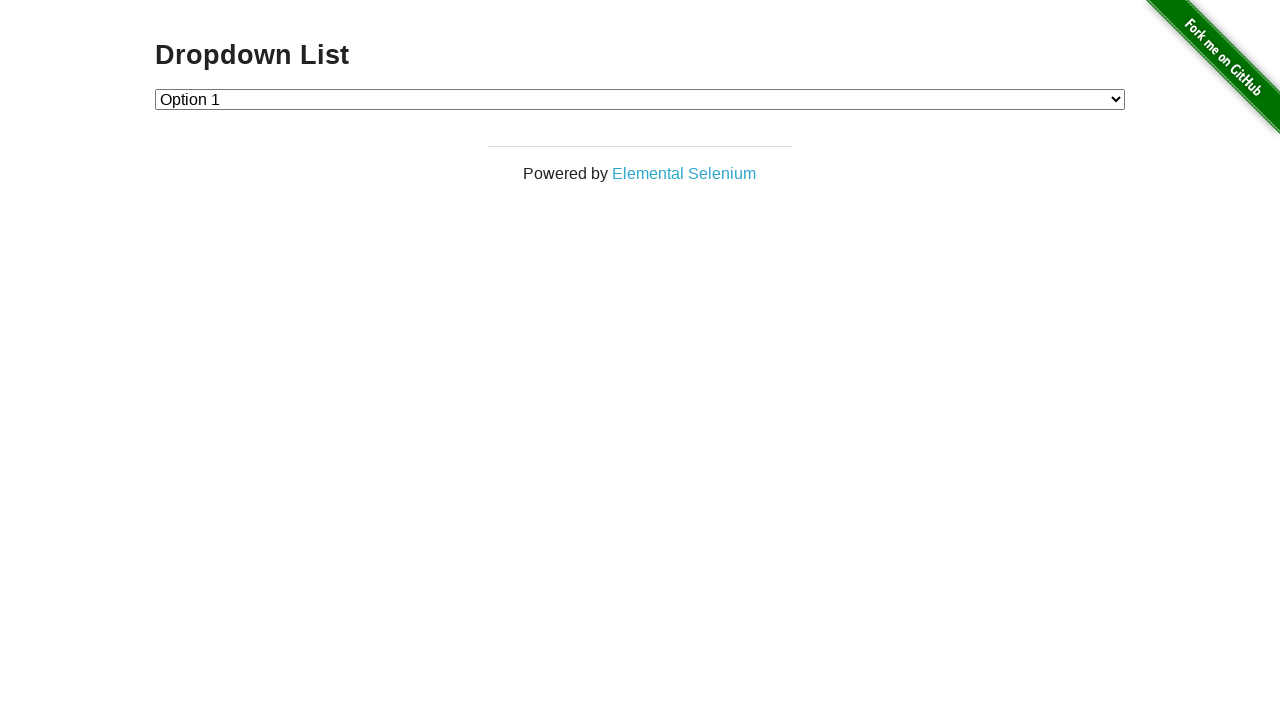

Selected dropdown option by label 'Option 2' on #dropdown
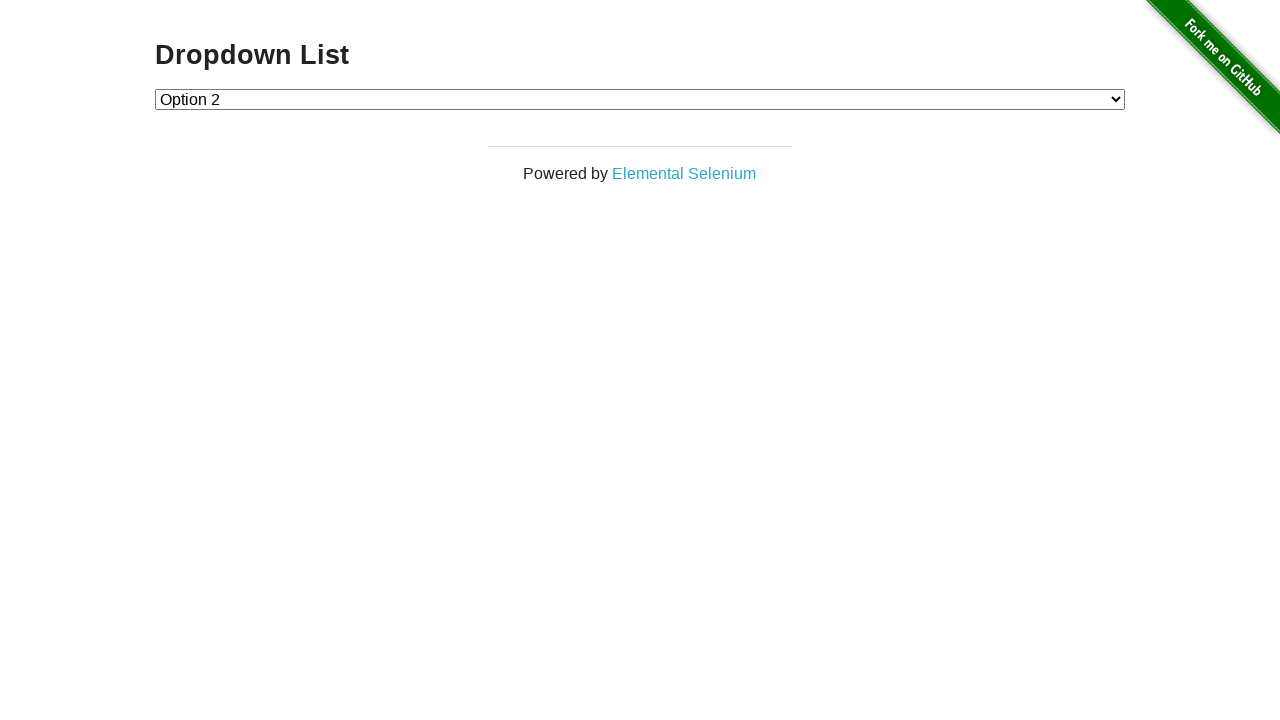

Selected dropdown option by index 1 on #dropdown
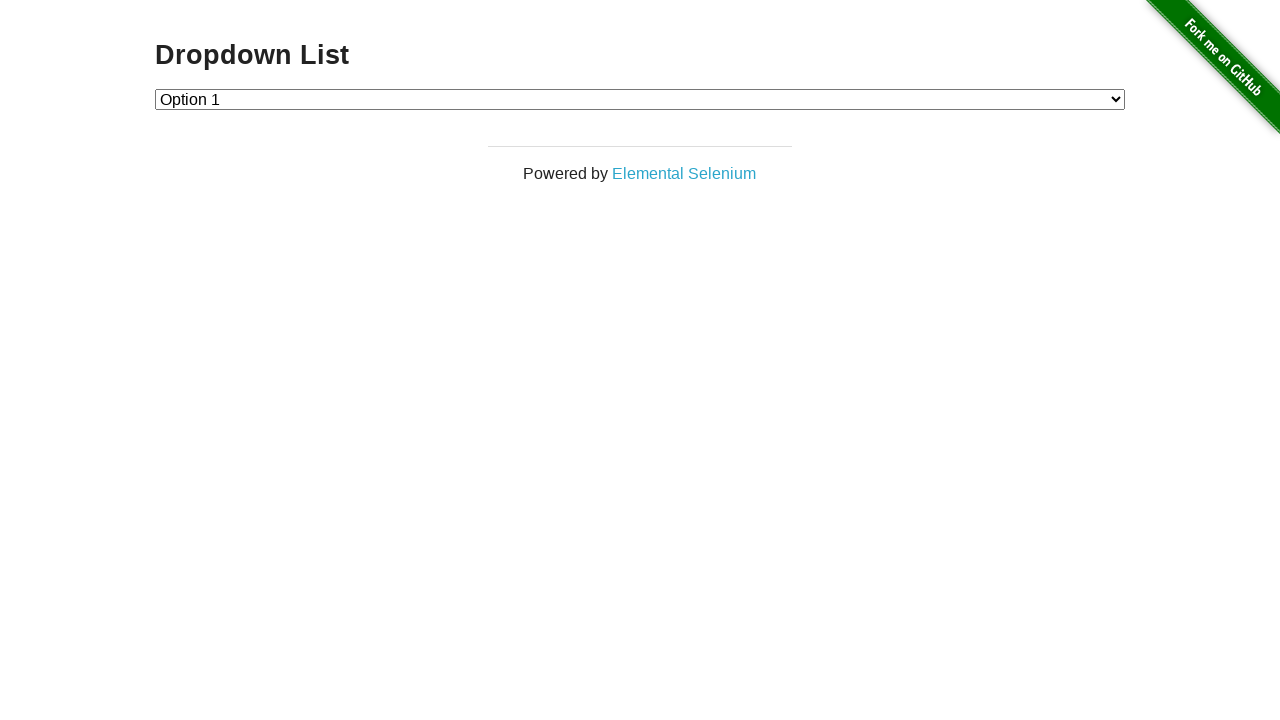

Verified dropdown is interactive and loaded
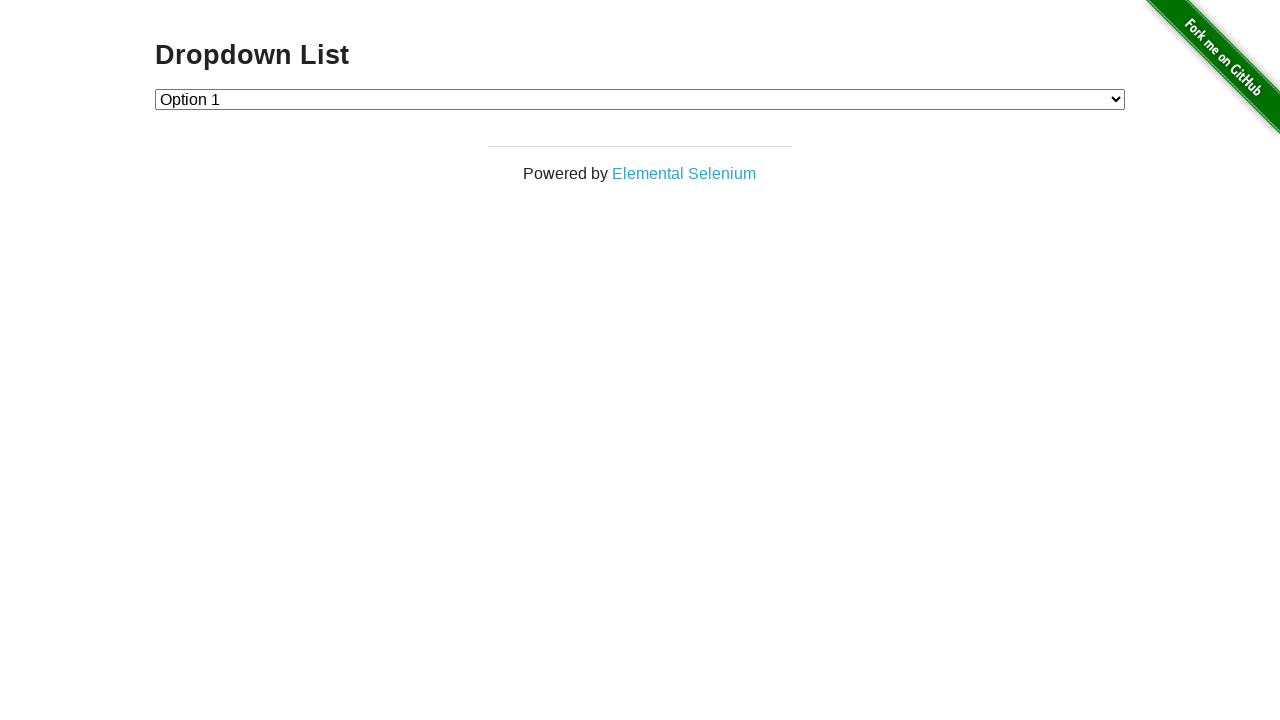

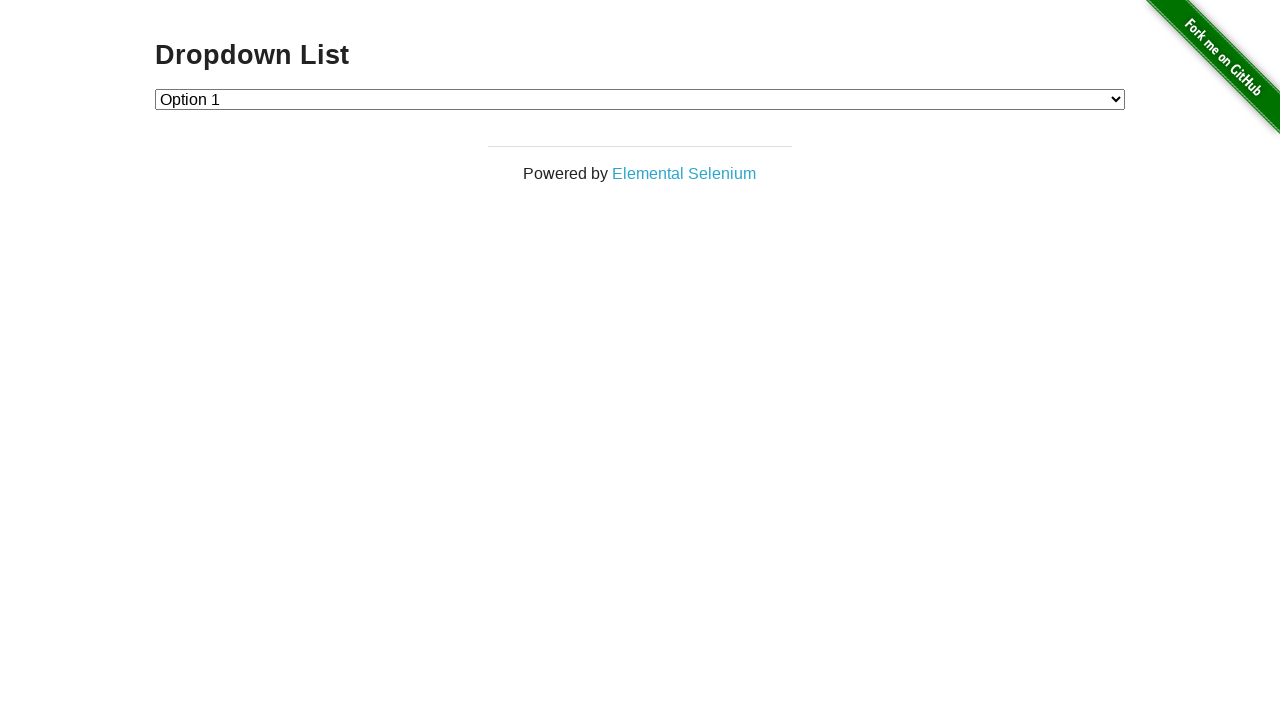